Tests implicit wait functionality by clicking resend button and waiting for message to appear using implicit wait

Starting URL: https://eviltester.github.io/supportclasses/

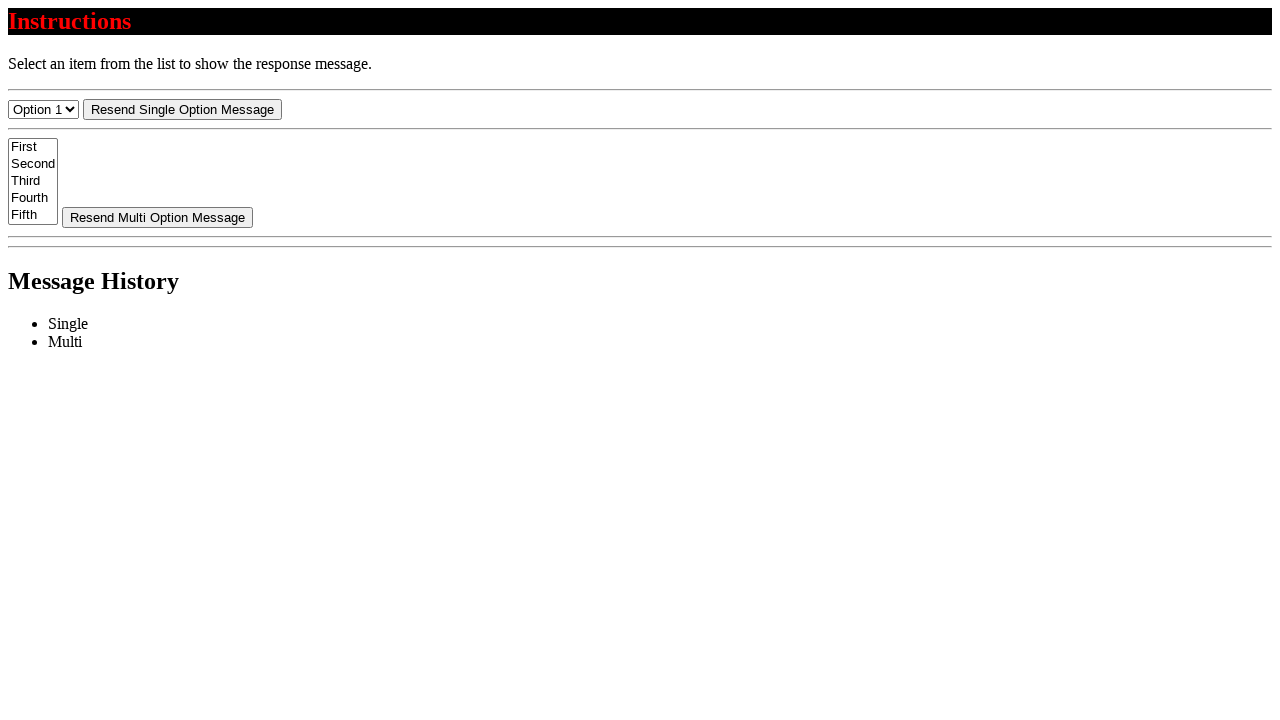

Clicked resend button at (182, 109) on #resend-select
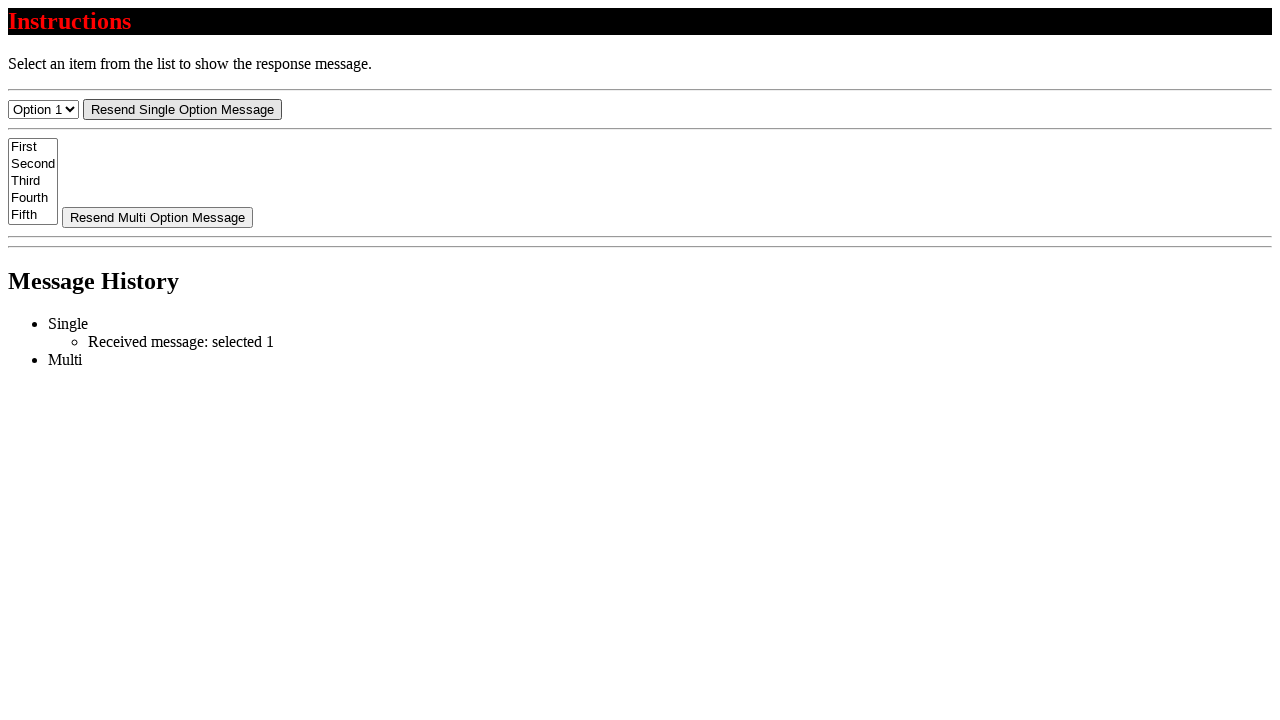

Message appeared in list after implicit wait
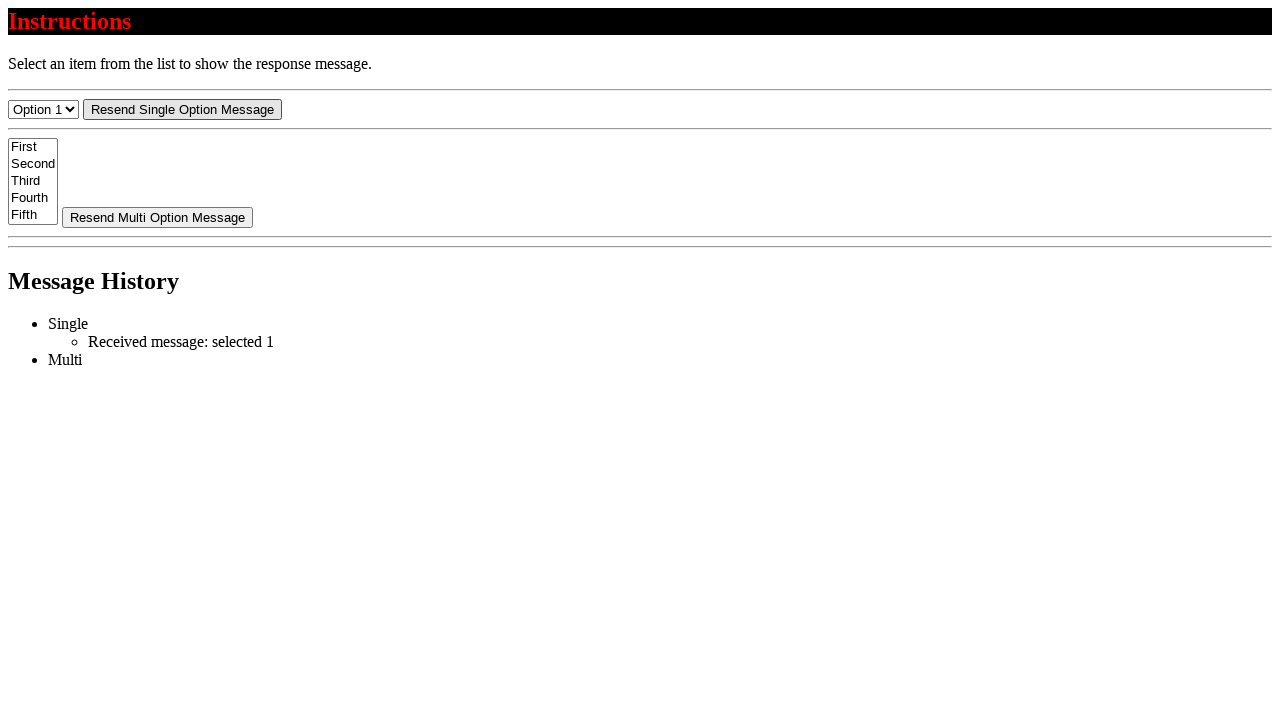

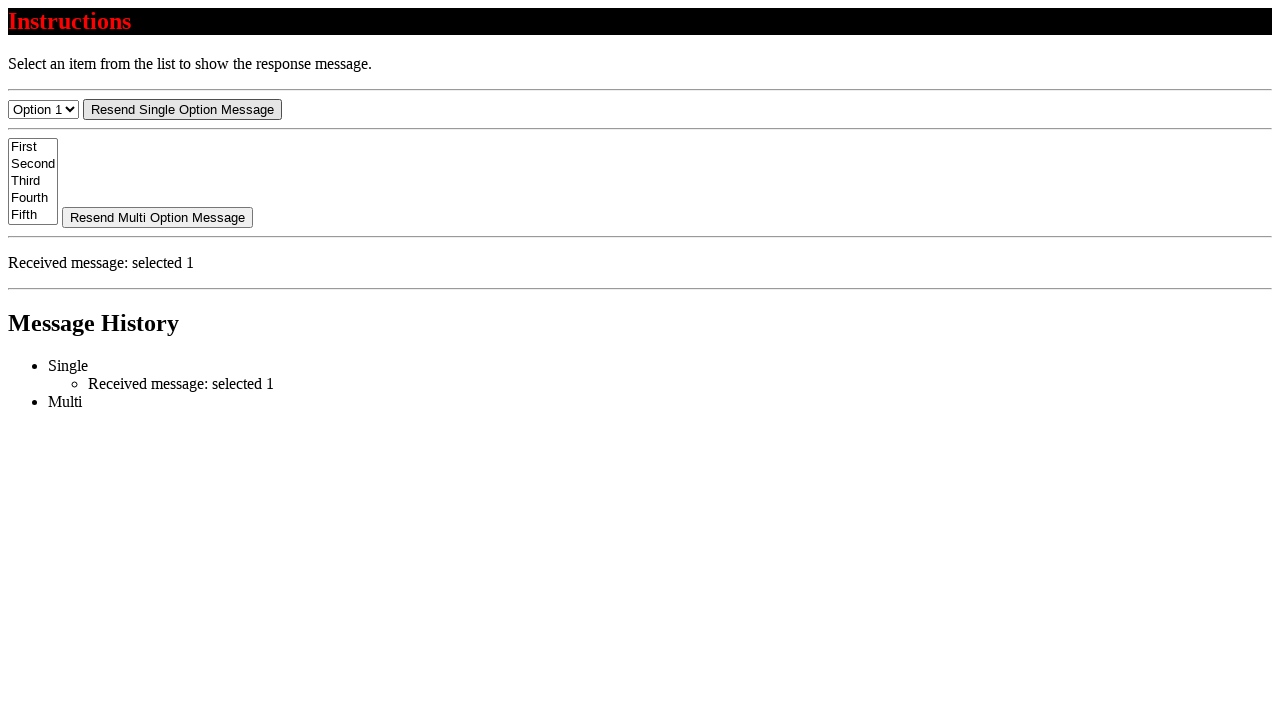